Tests the Data Access Governance report download form by filling contact information and submitting to download the report, then verifying redirect to thank-you document page.

Starting URL: https://securiti.ai/reports/securiti-named-a-leader-in-data-access-governance/

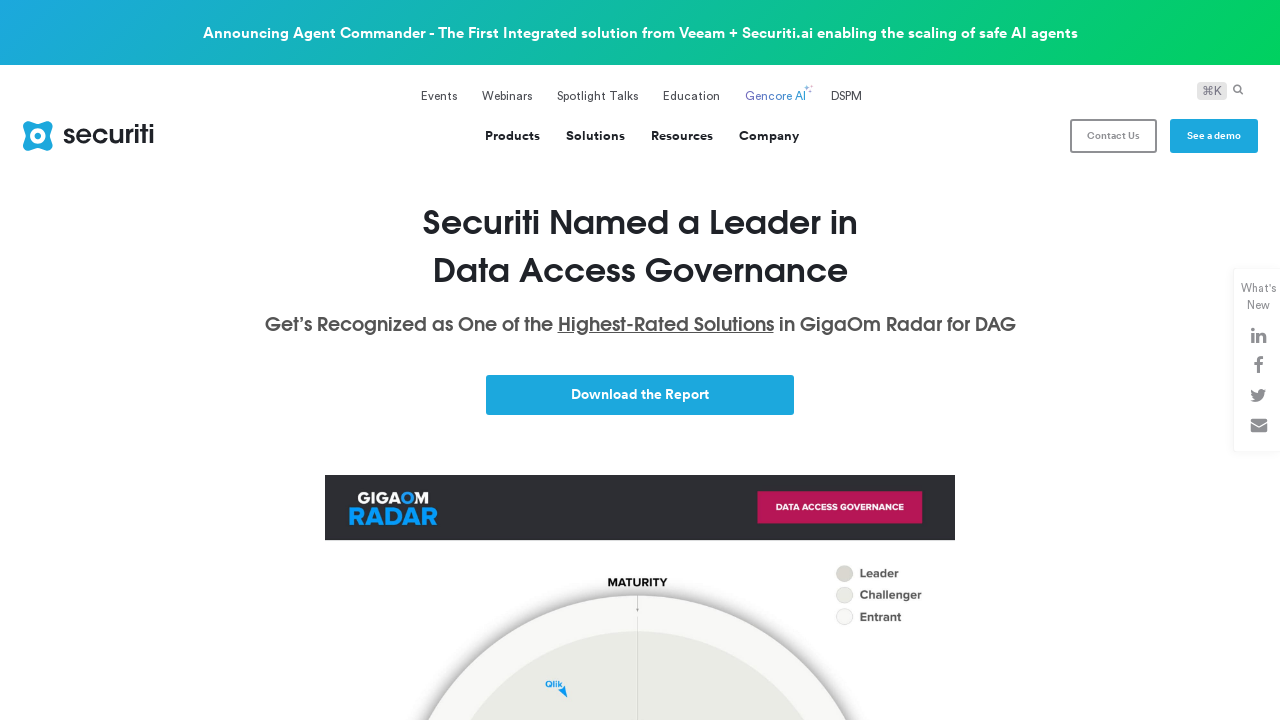

Form loaded and first name input field is visible
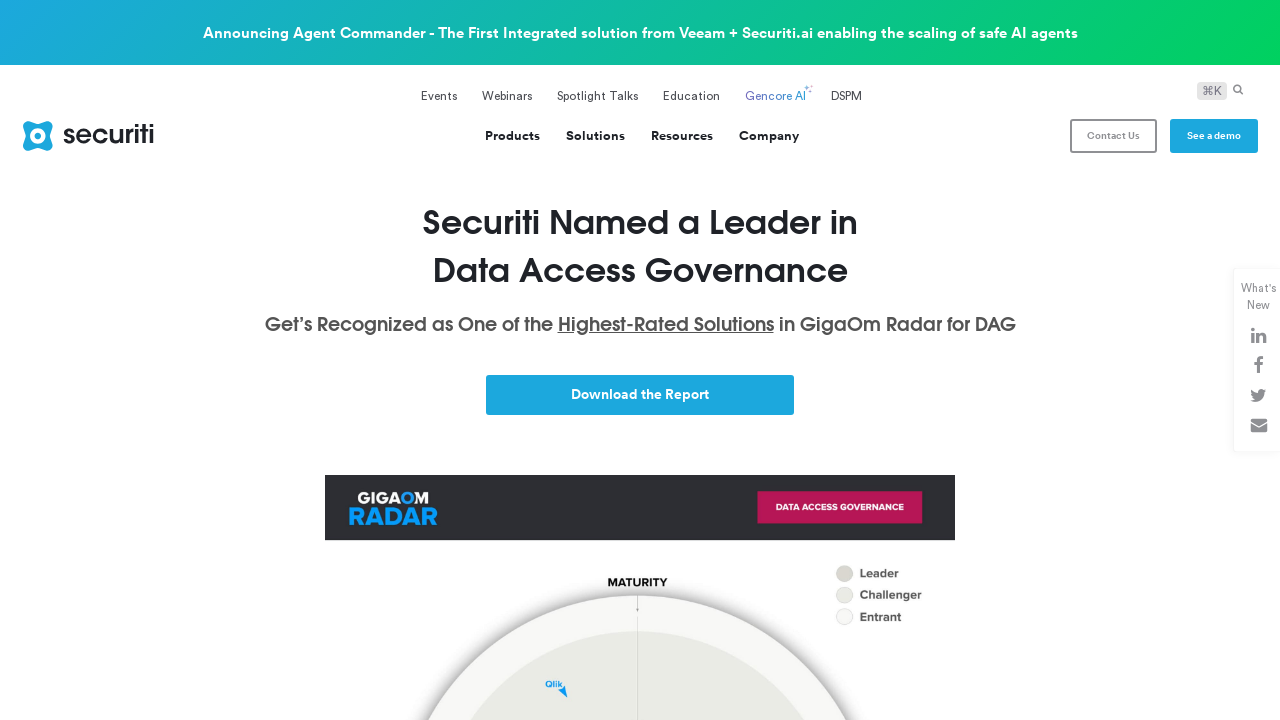

Filled first name field with 'David' on internal:attr=[placeholder="* First Name"i]
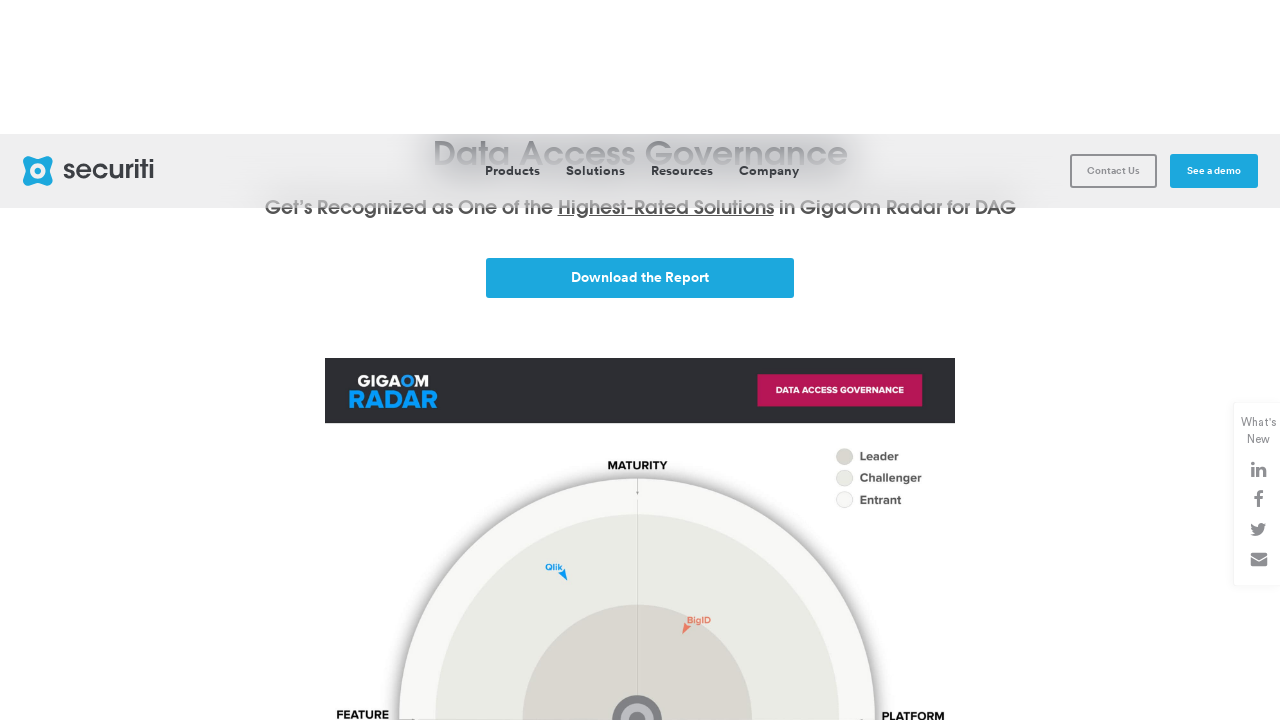

Filled last name field with 'Chen' on internal:role=textbox[name="* Last Name:"i]
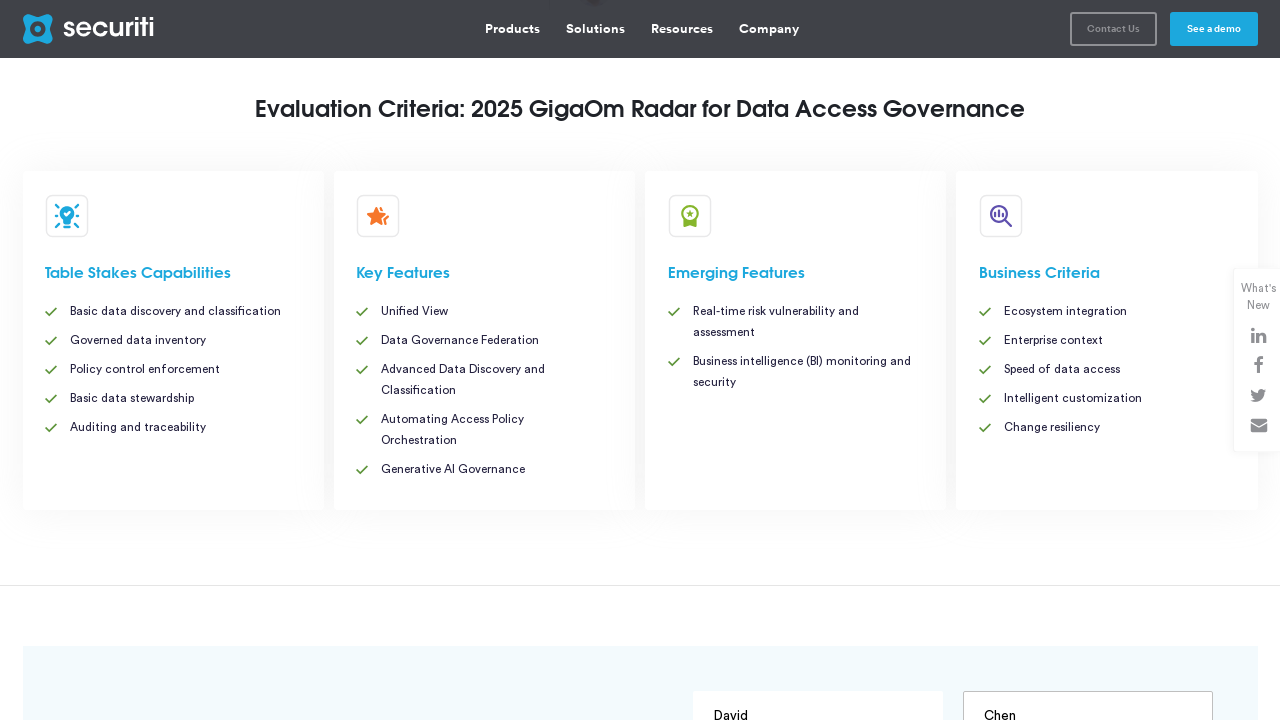

Filled work email field with 'david.chen.reports@example.com' on input[placeholder*="Work Email"] >> nth=0
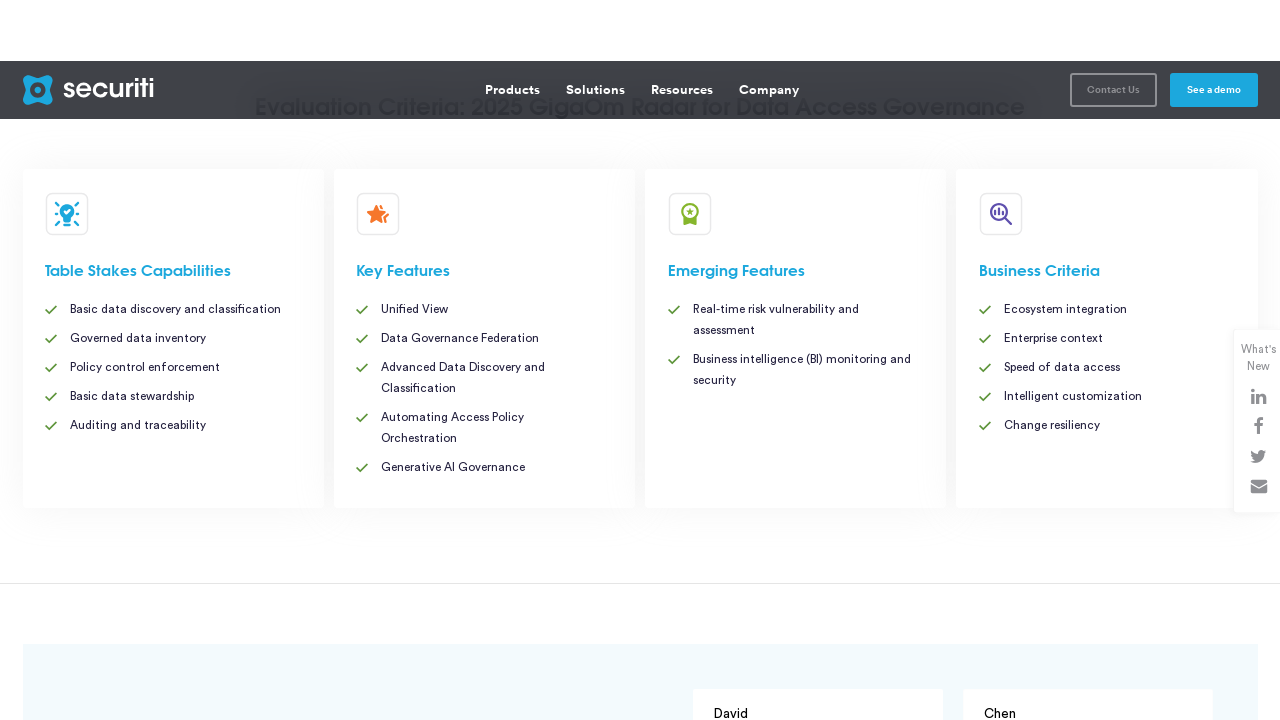

Filled company name field with 'Enterprise Security Inc' on internal:role=textbox[name="* Company Name:"i]
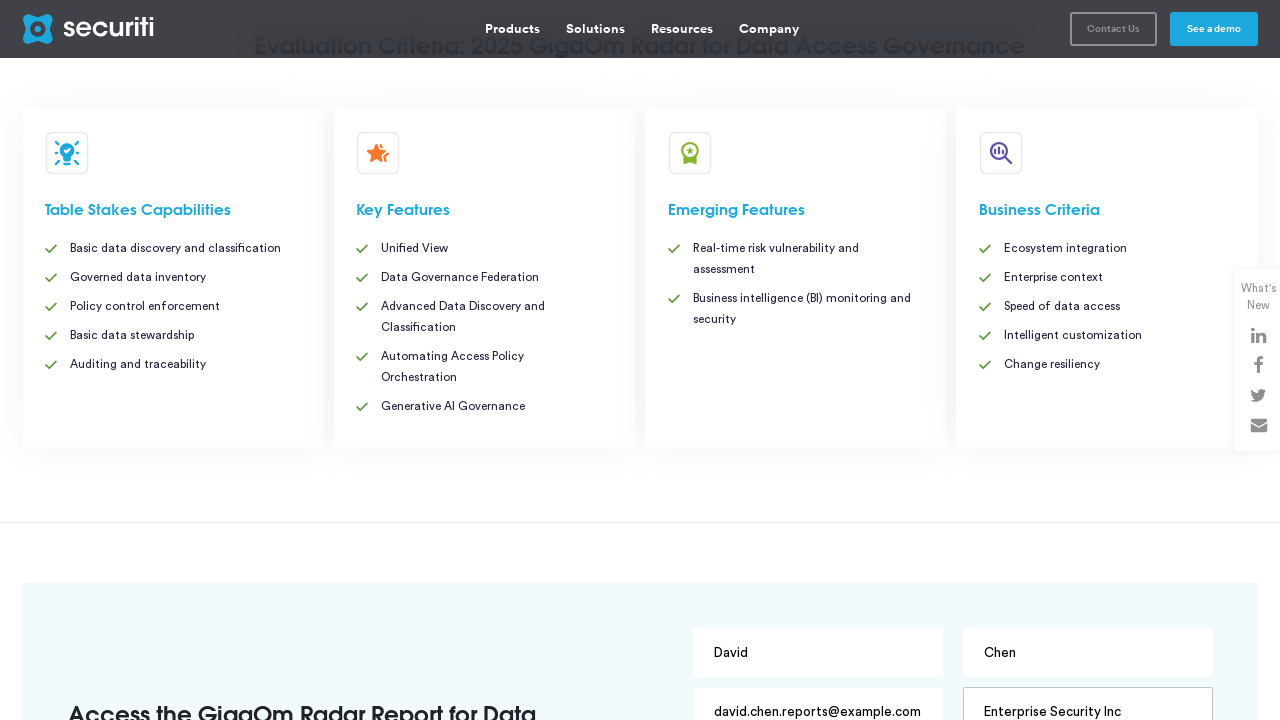

Filled phone number field with '5553691478' on internal:role=textbox[name="* Phone Number:"i]
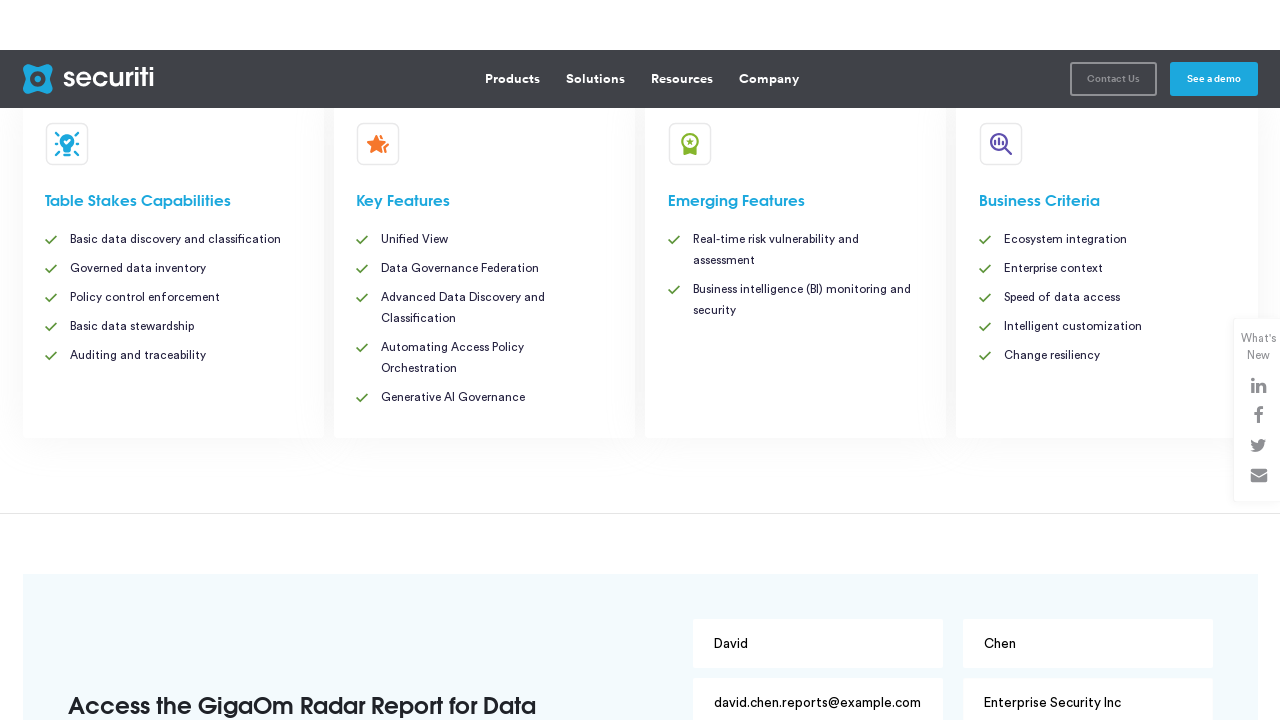

Selected 'Armenia' from country dropdown on internal:label="*Country:"i
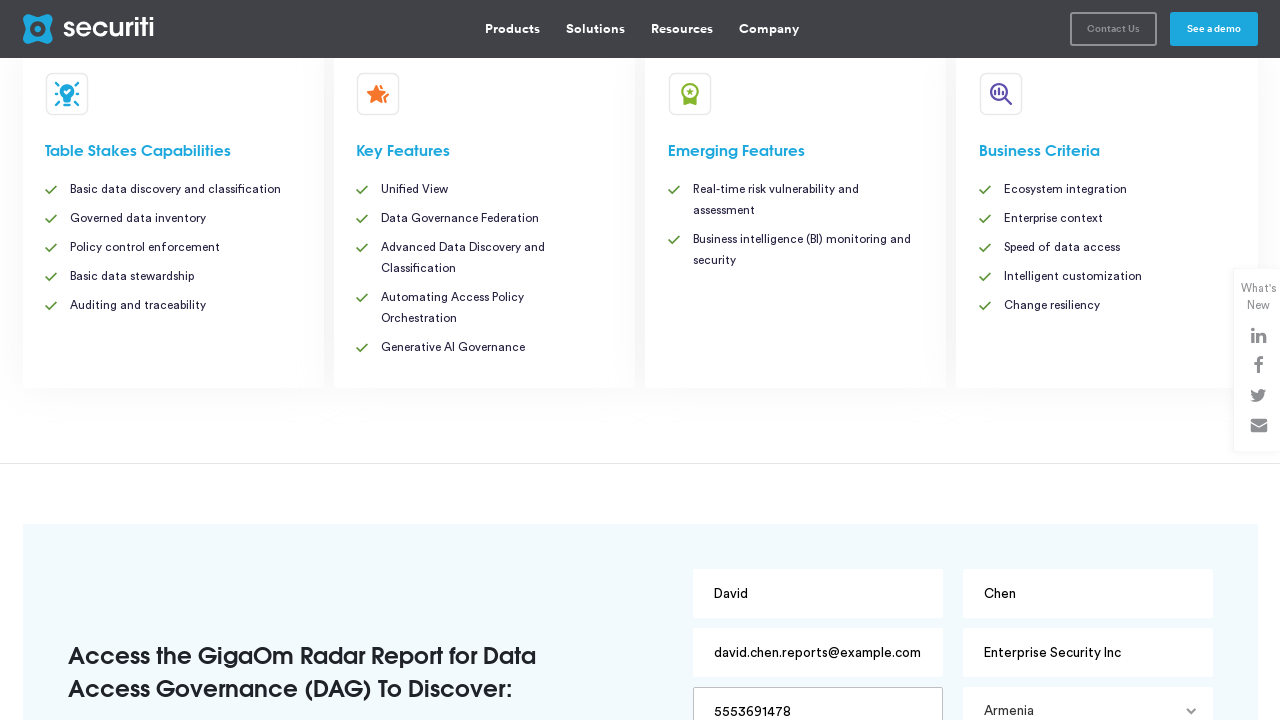

Clicked 'Download Now' button to submit form at (952, 360) on internal:role=button[name="Download Now"i]
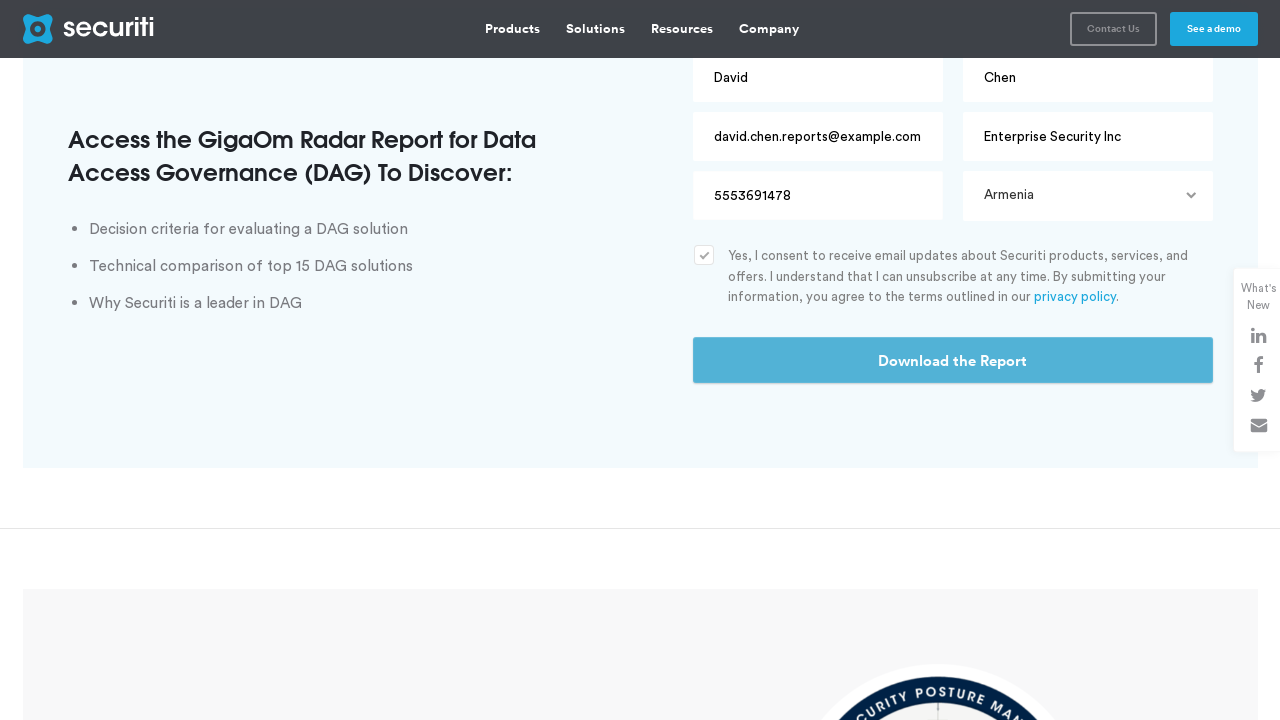

Successfully redirected to thank-you document page
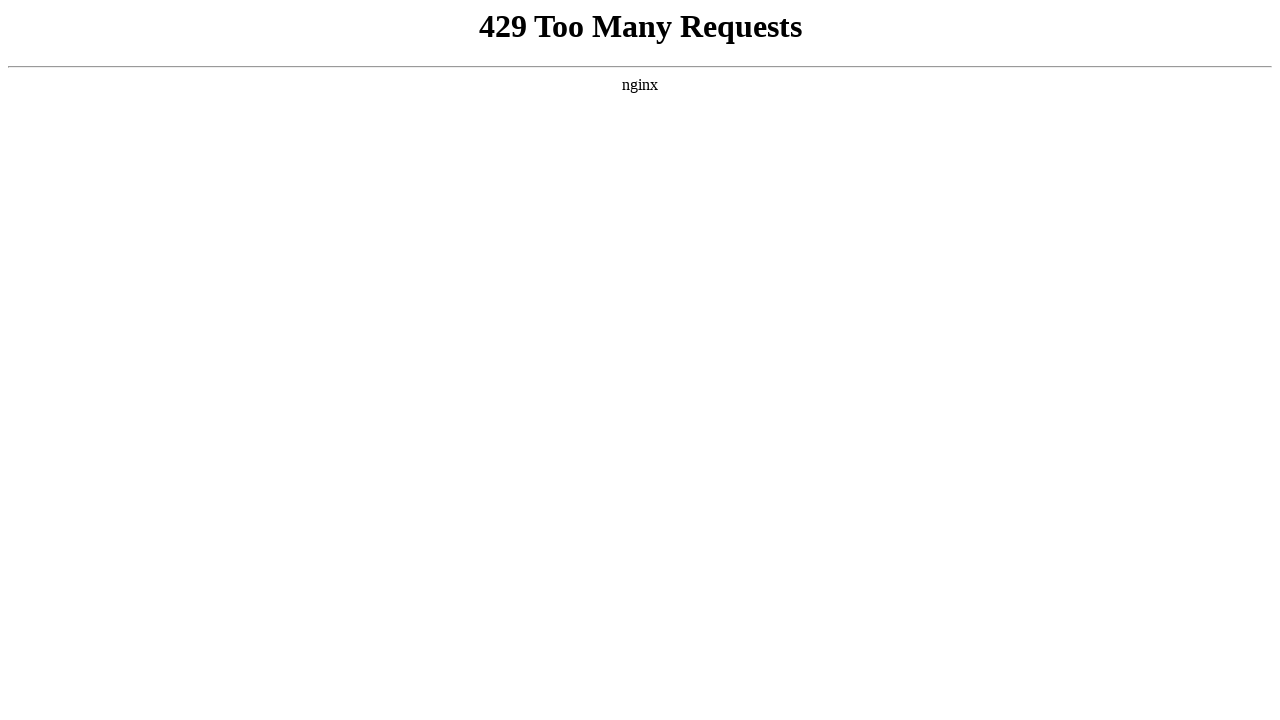

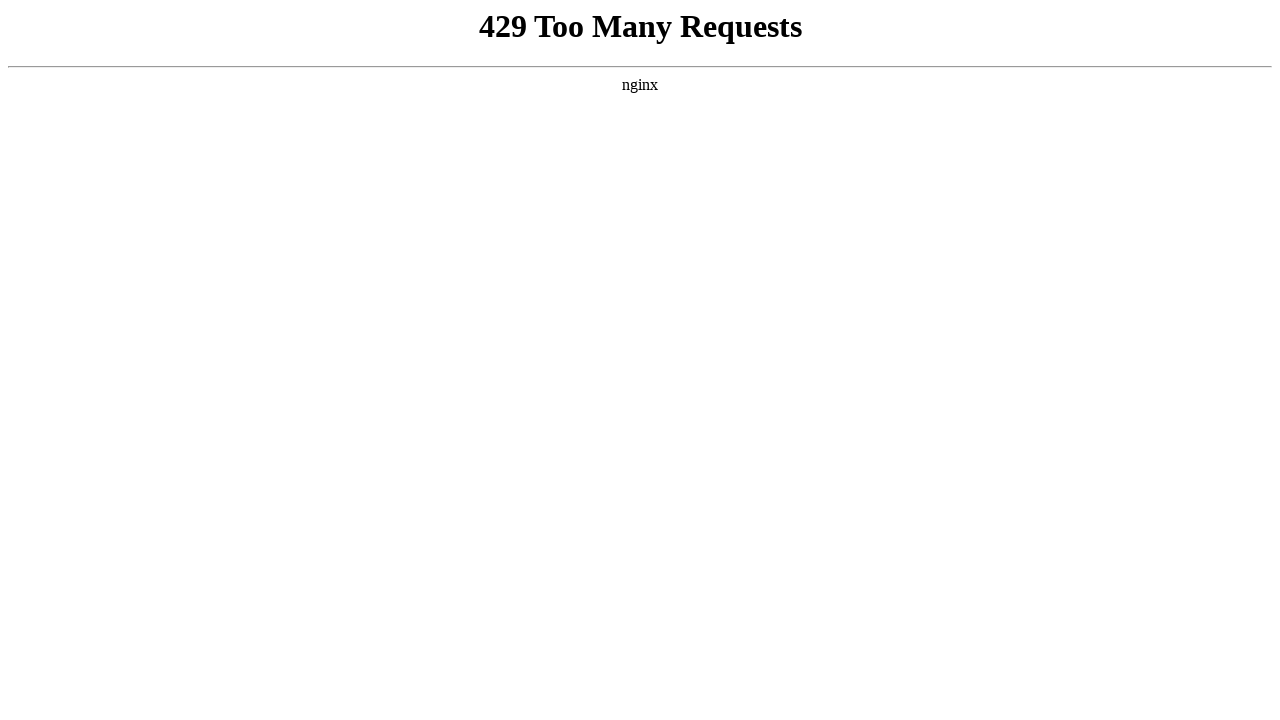